Tests a simple text input form by entering text and submitting it, then verifying the result is displayed correctly

Starting URL: https://www.qa-practice.com/elements/input/simple

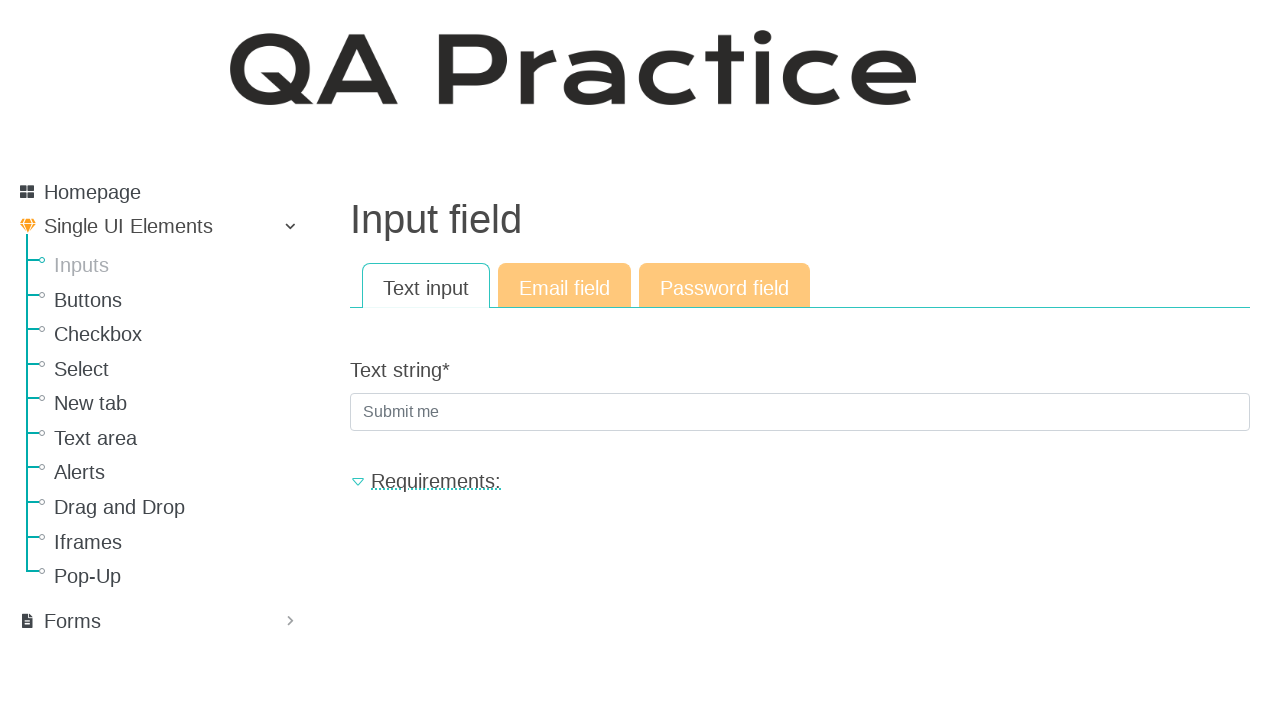

Waited for text input field to be present
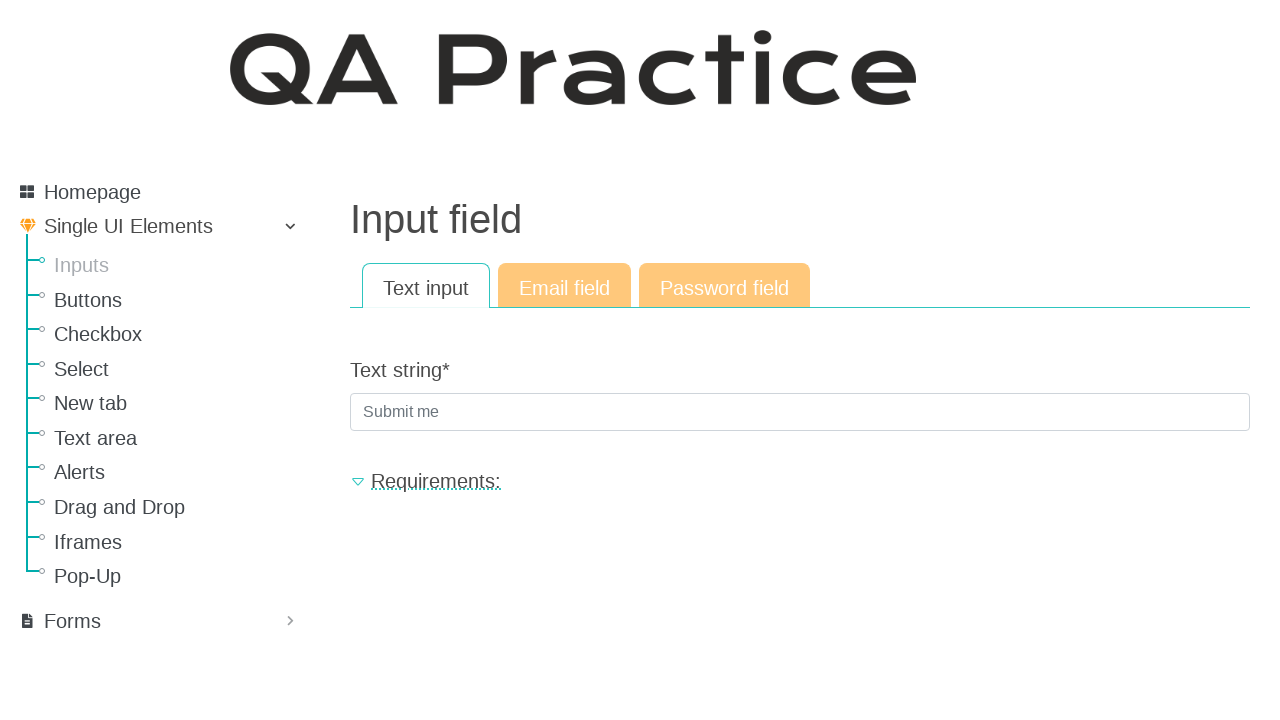

Filled text input field with 'ABCD' on input[name='text_string']
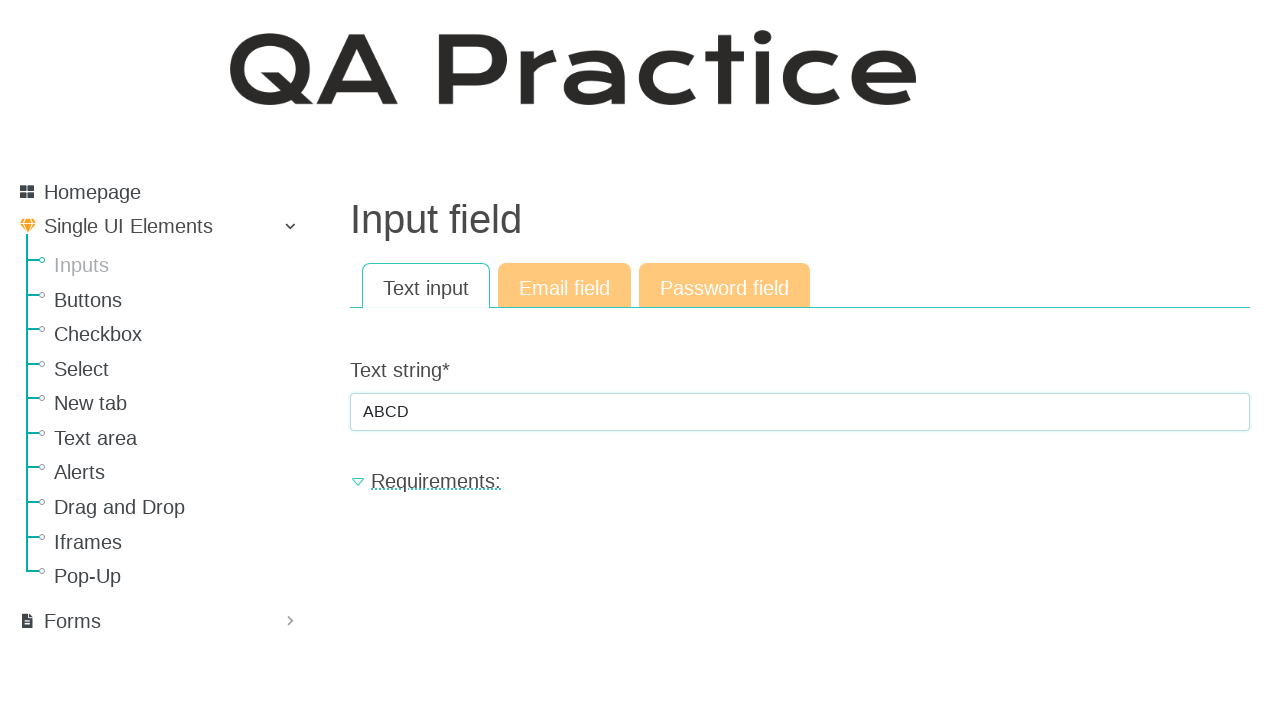

Pressed Enter to submit the form on input[name='text_string']
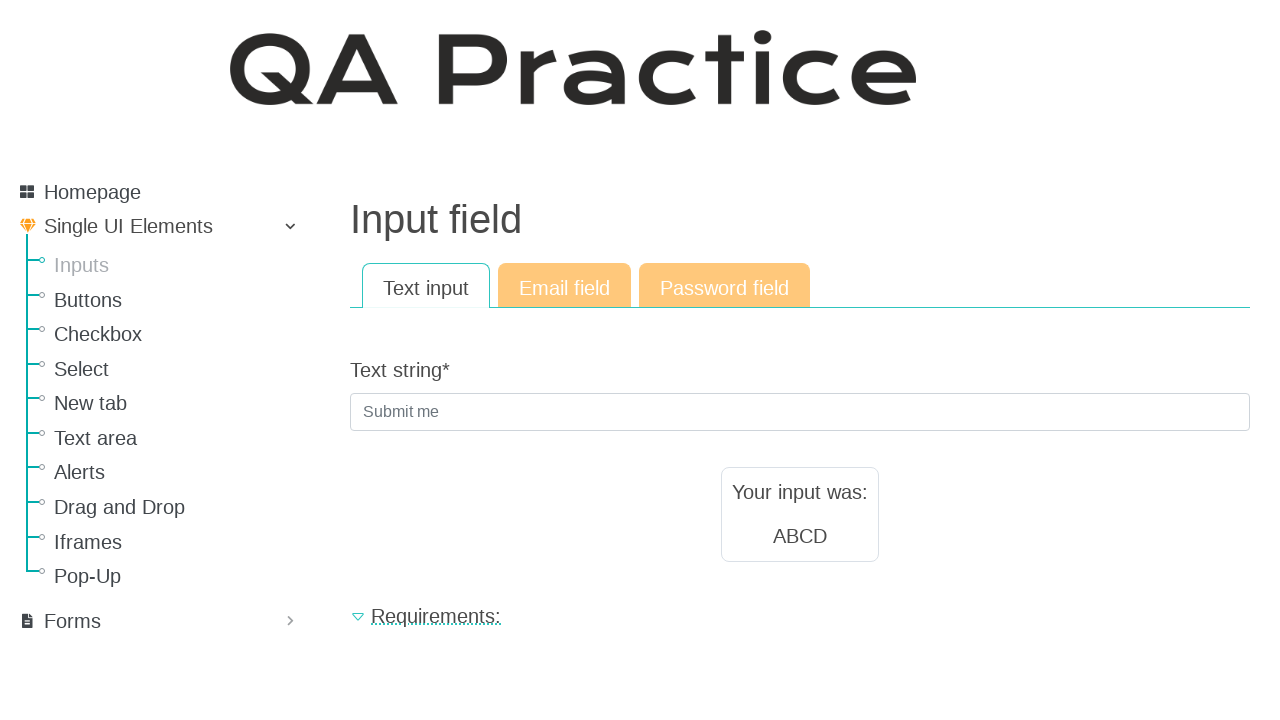

Result text element loaded and displayed
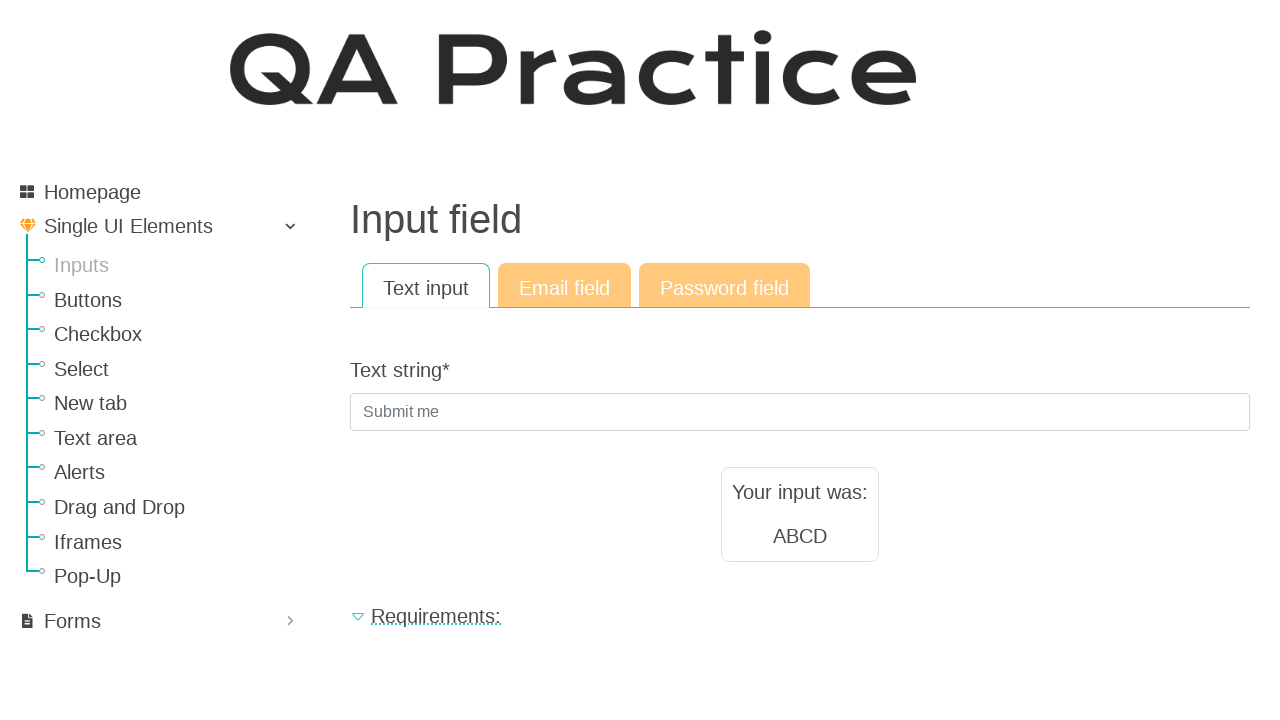

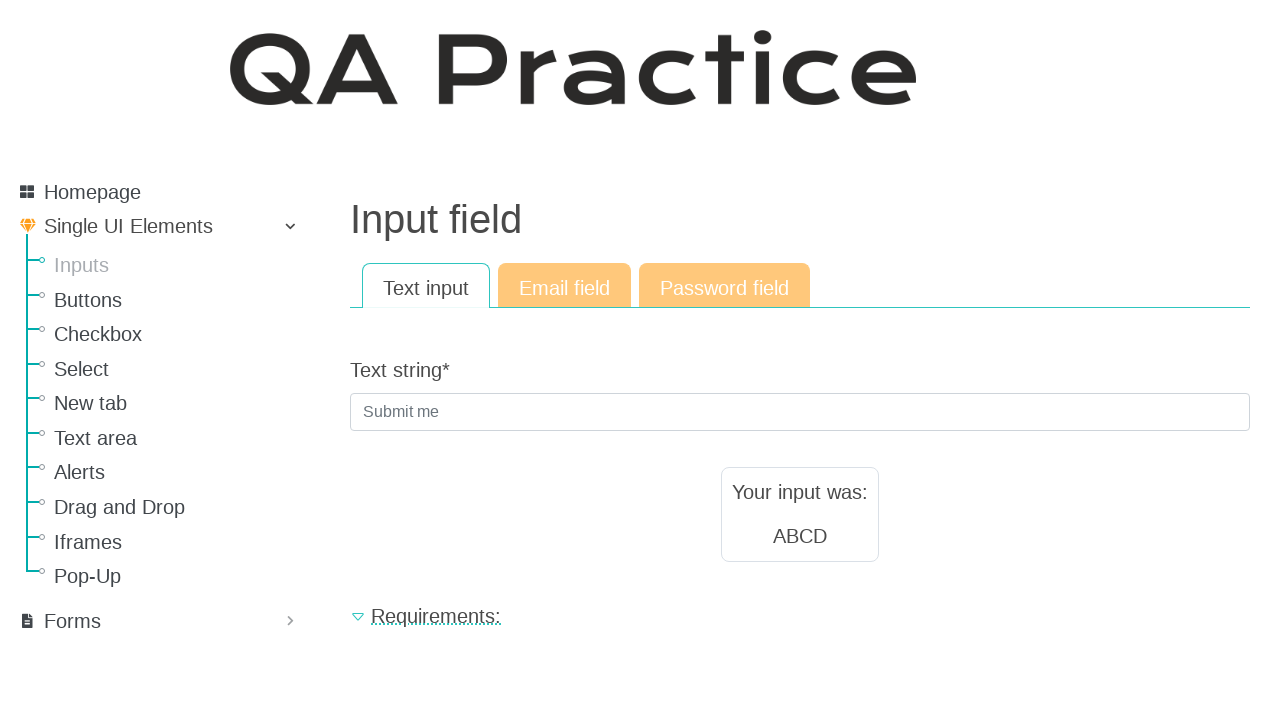